Tests the search functionality on Python.org by entering "pycon" in the search box and submitting the search form

Starting URL: http://www.python.org

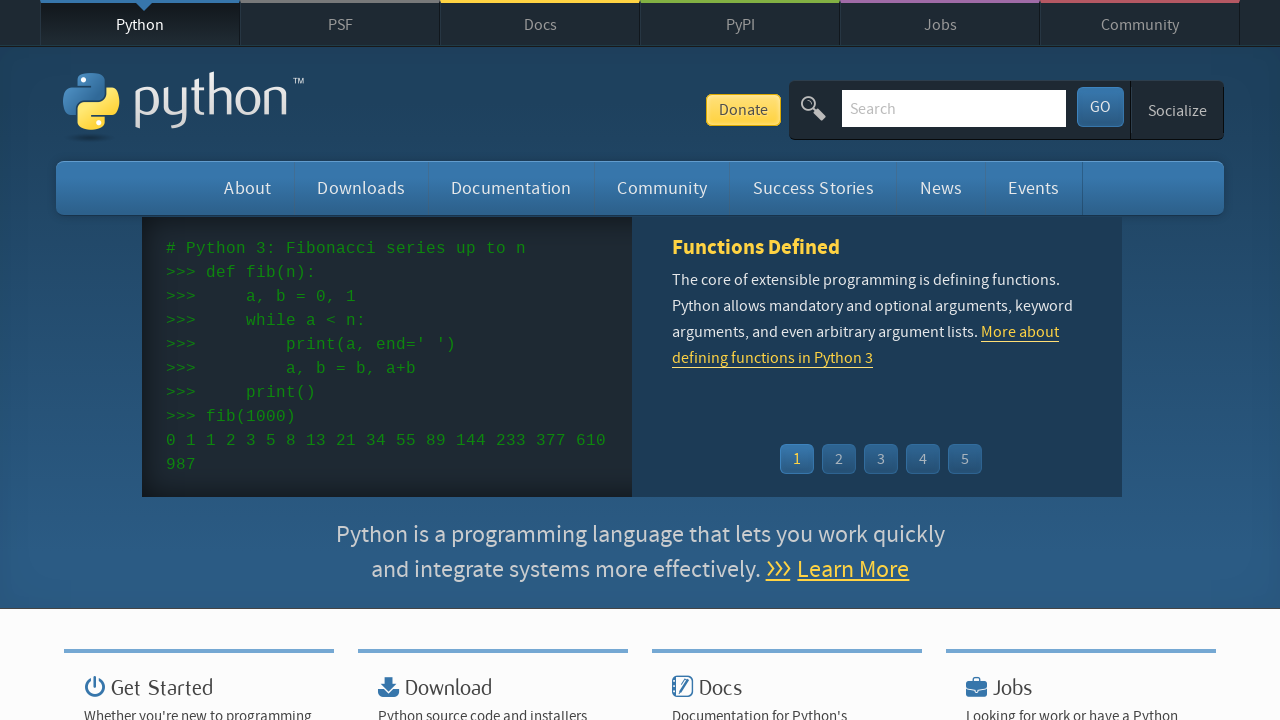

Filled search box with 'pycon' on input[name='q']
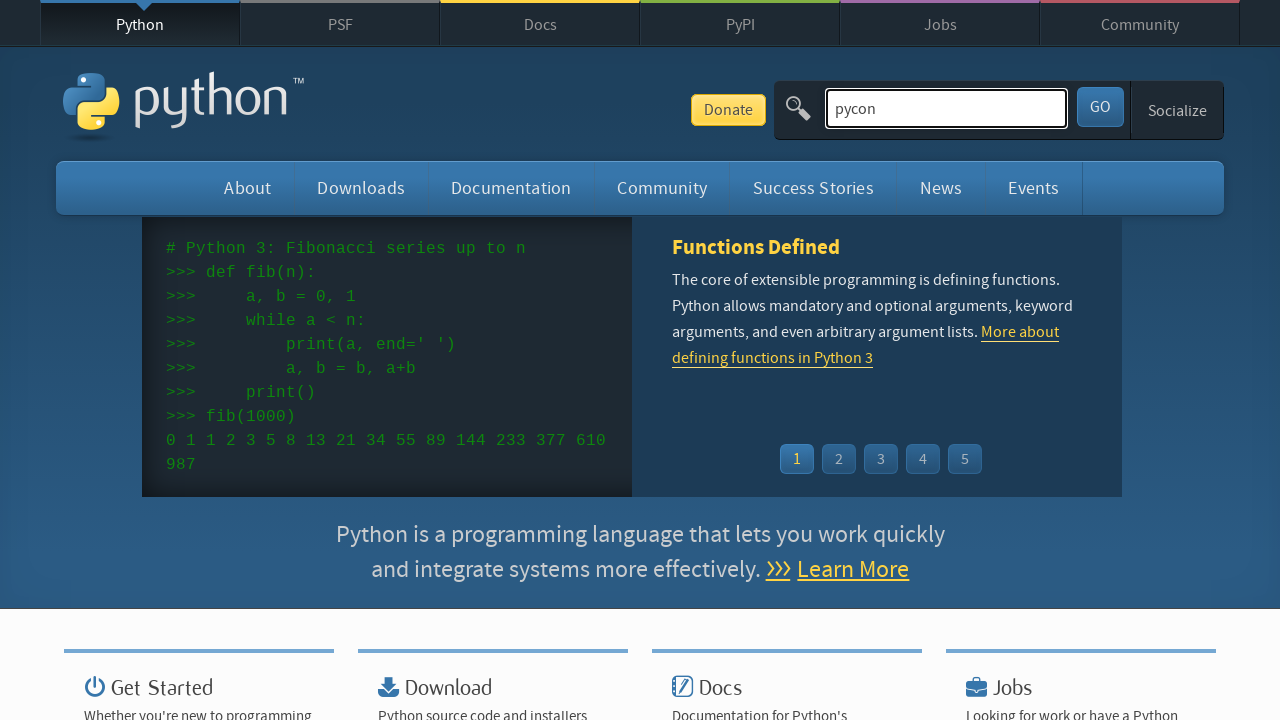

Pressed Enter to submit the search form on input[name='q']
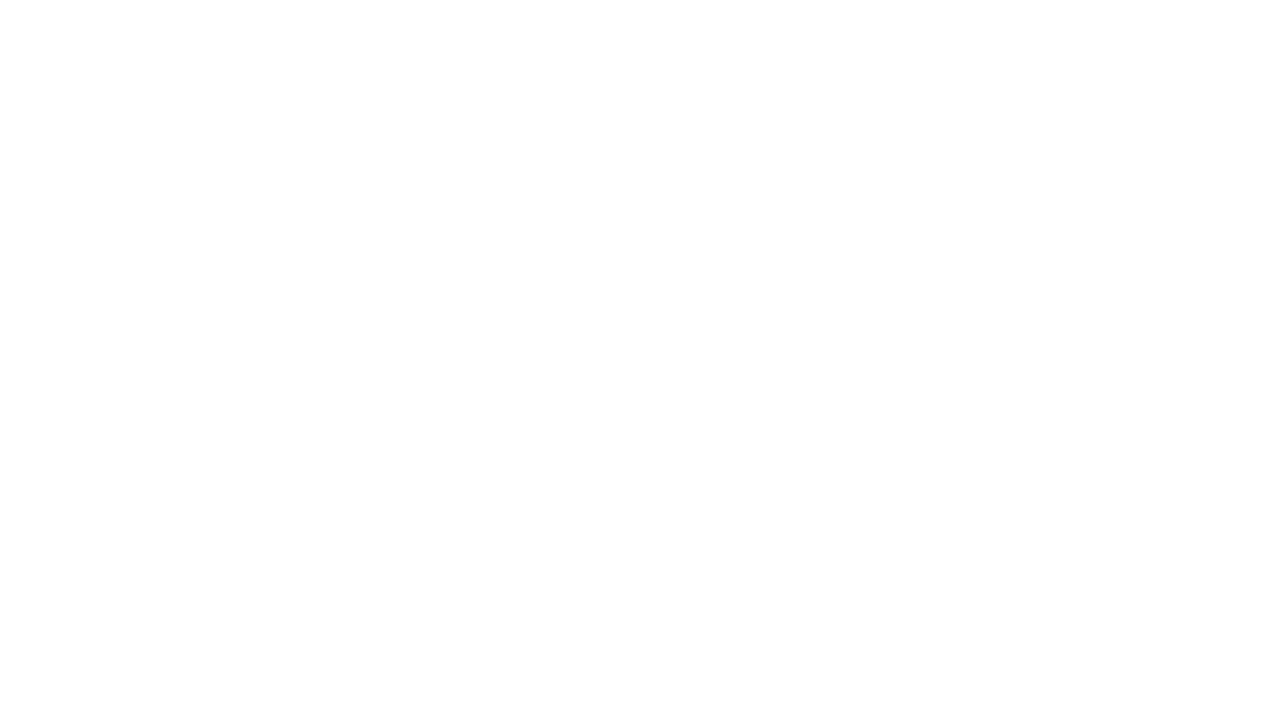

Search results page loaded
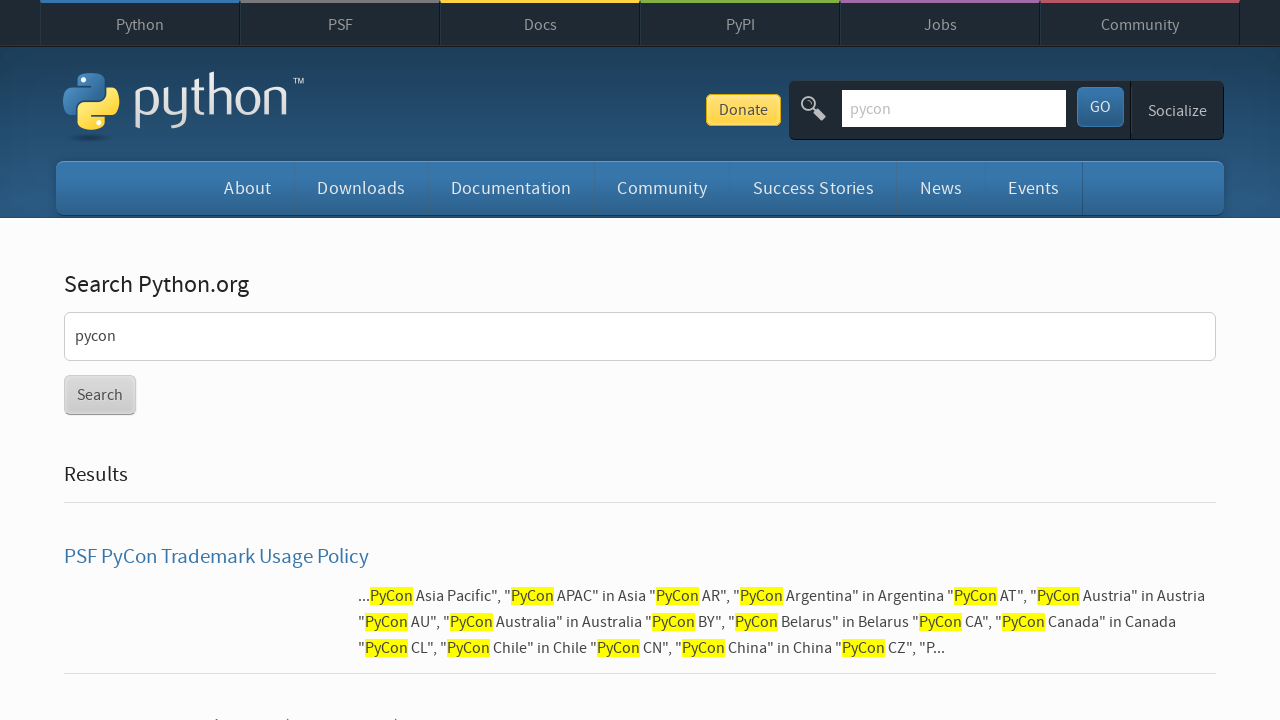

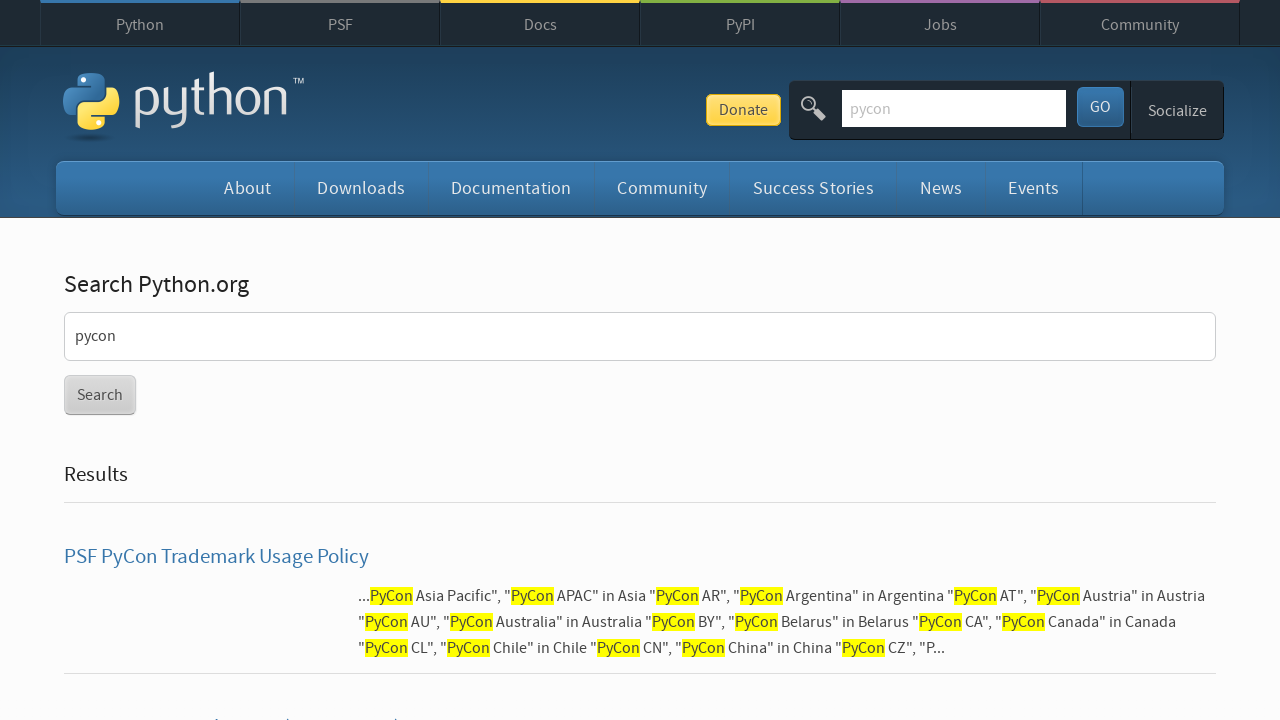